Tests the Brazilian postal code (CEP) lookup service by entering an address, selecting a search type from dropdown, and clicking the search button

Starting URL: https://buscacepinter.correios.com.br/app/endereco/index.php?t

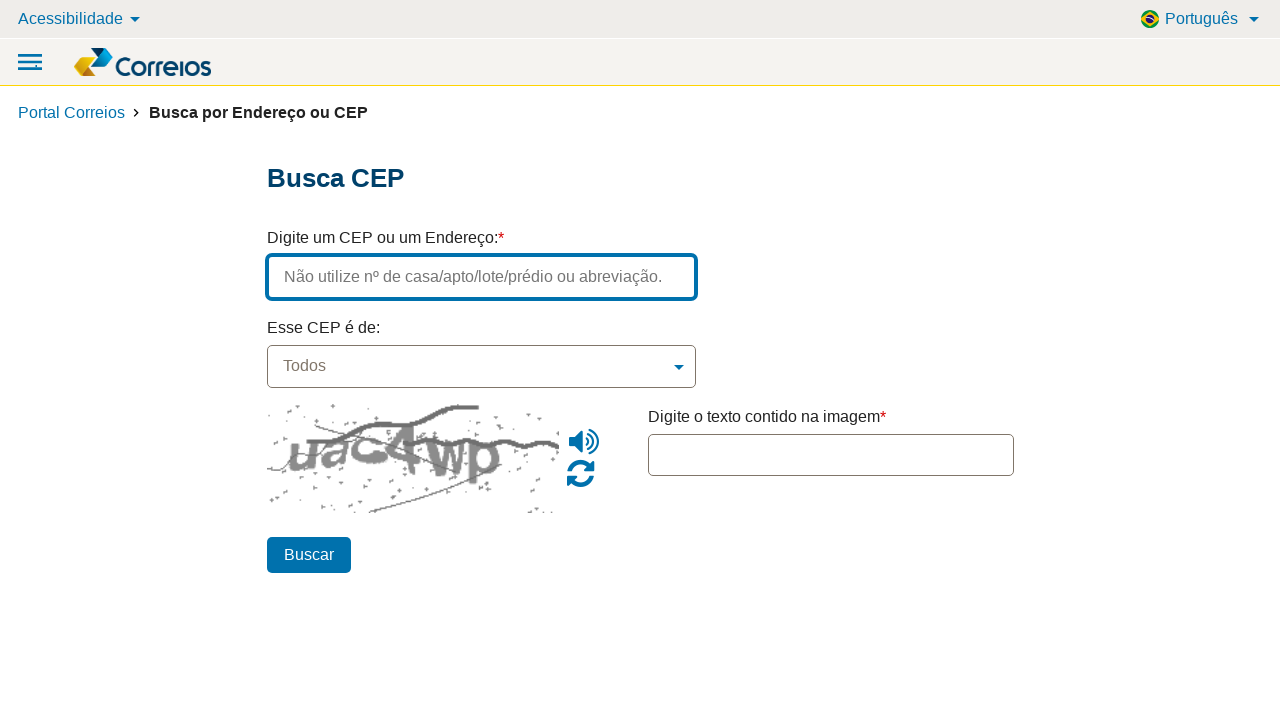

Filled address field with 'Rua das Flores' on #endereco
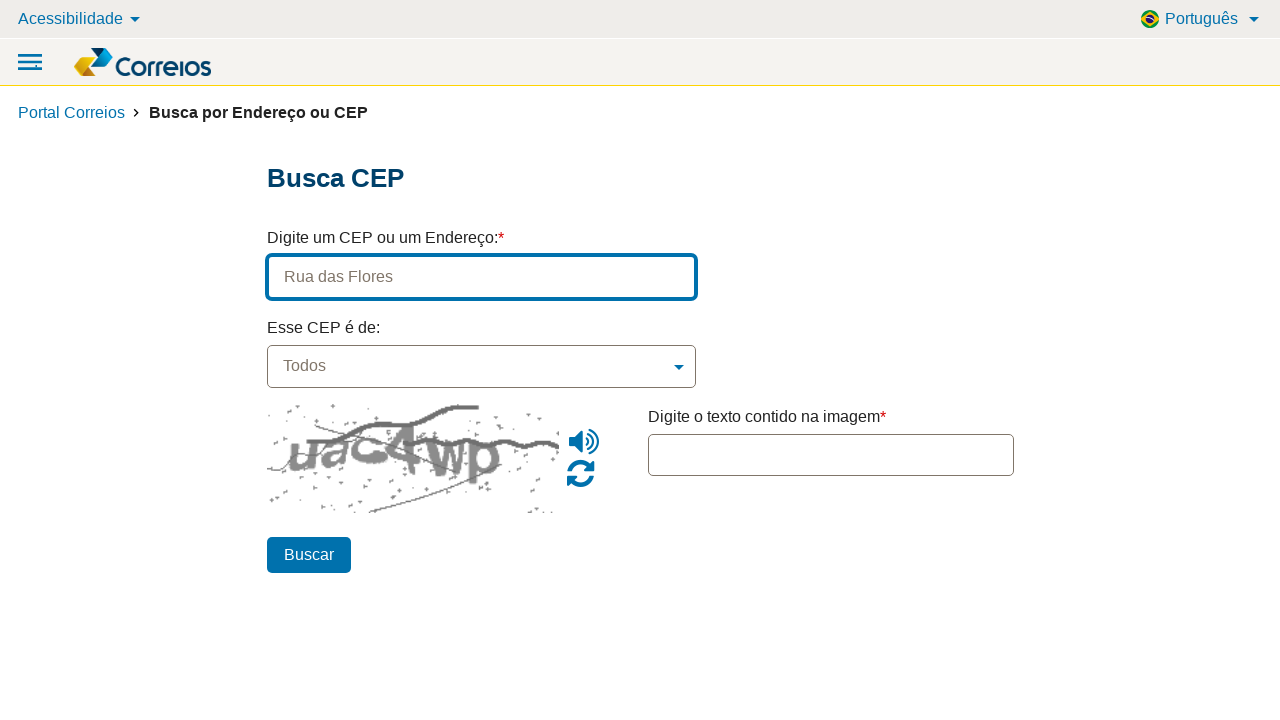

Waited 1000ms for page to be ready
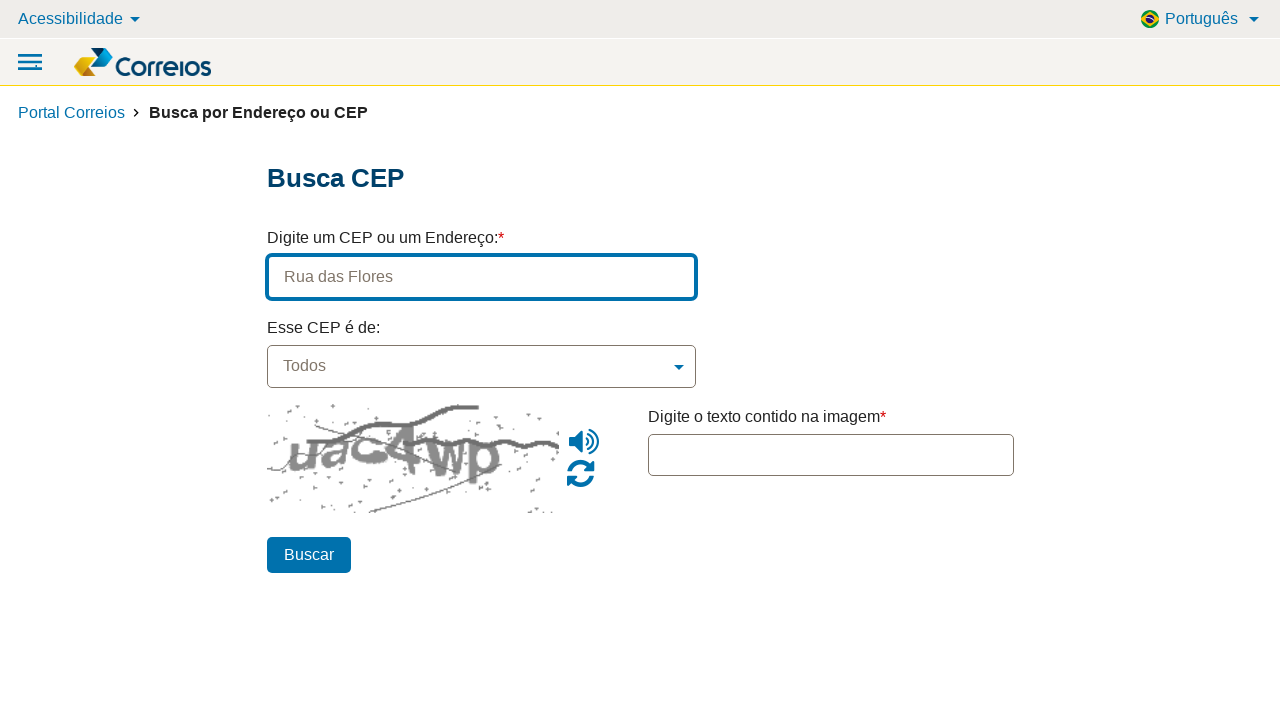

Selected first option from tipoCEP dropdown by index on select[name='tipoCEP']
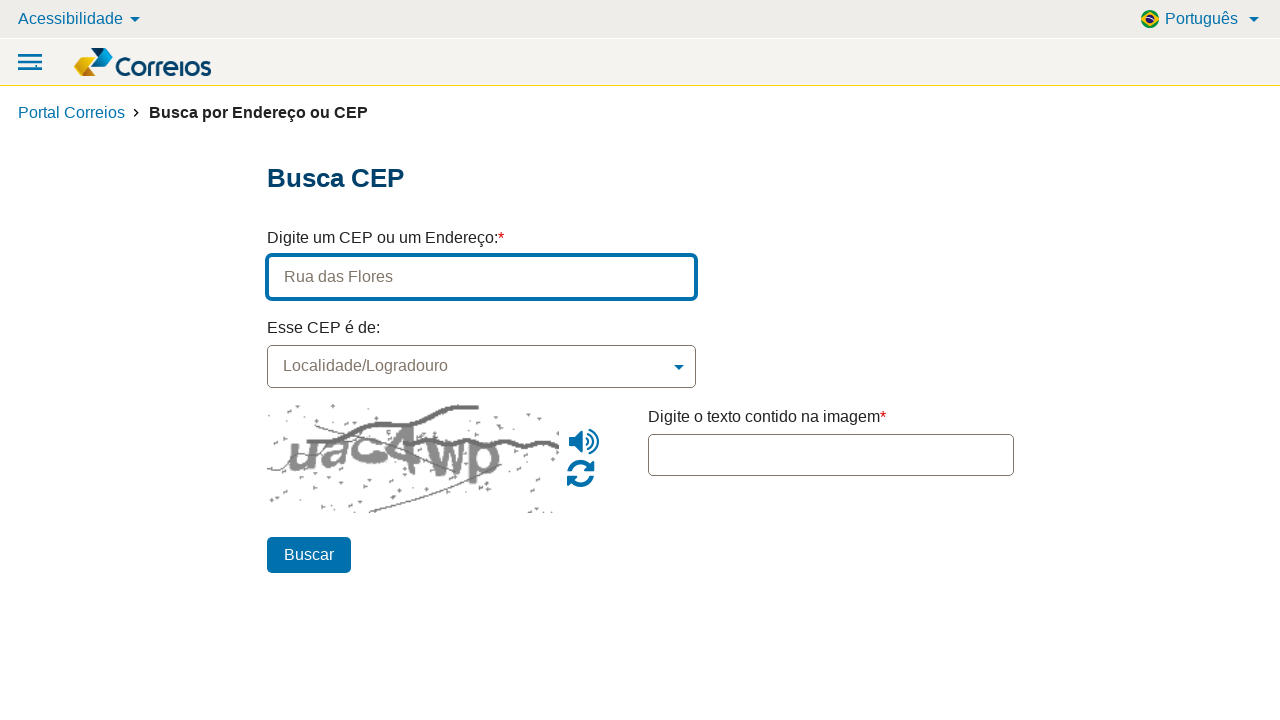

Waited 500ms between dropdown selections
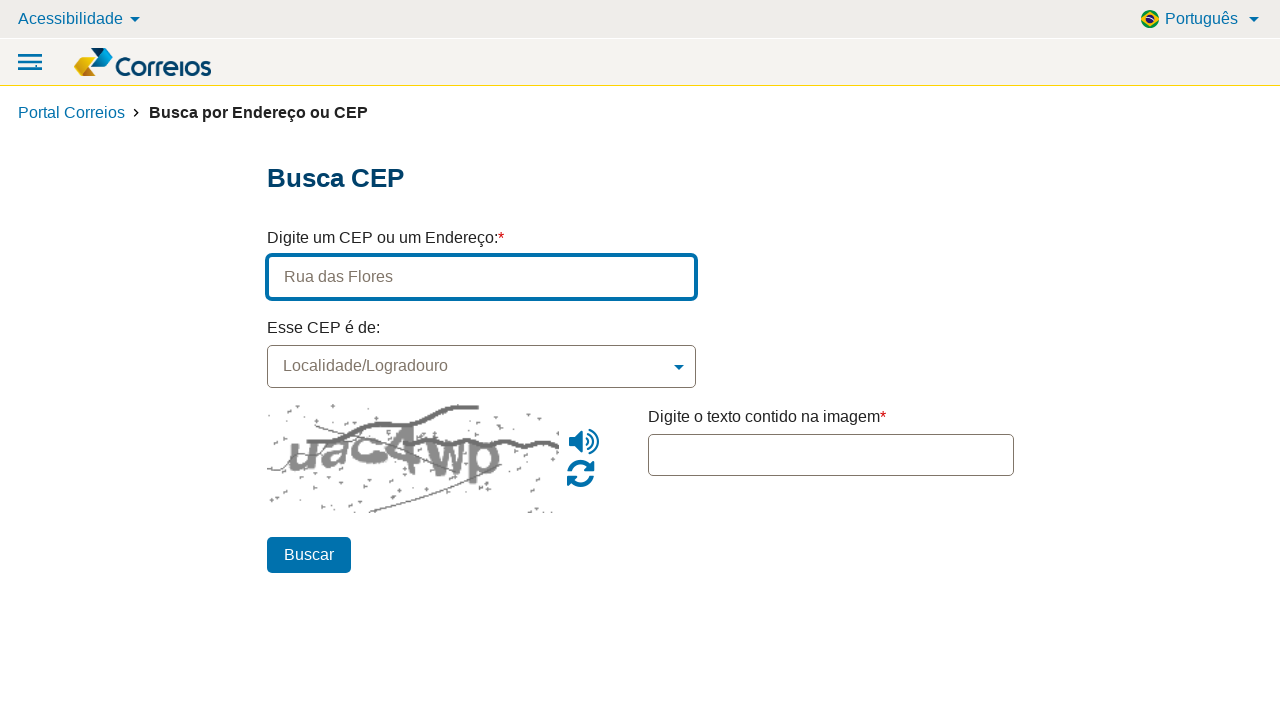

Selected 'Localidade/Logradouro' option from tipoCEP dropdown on select[name='tipoCEP']
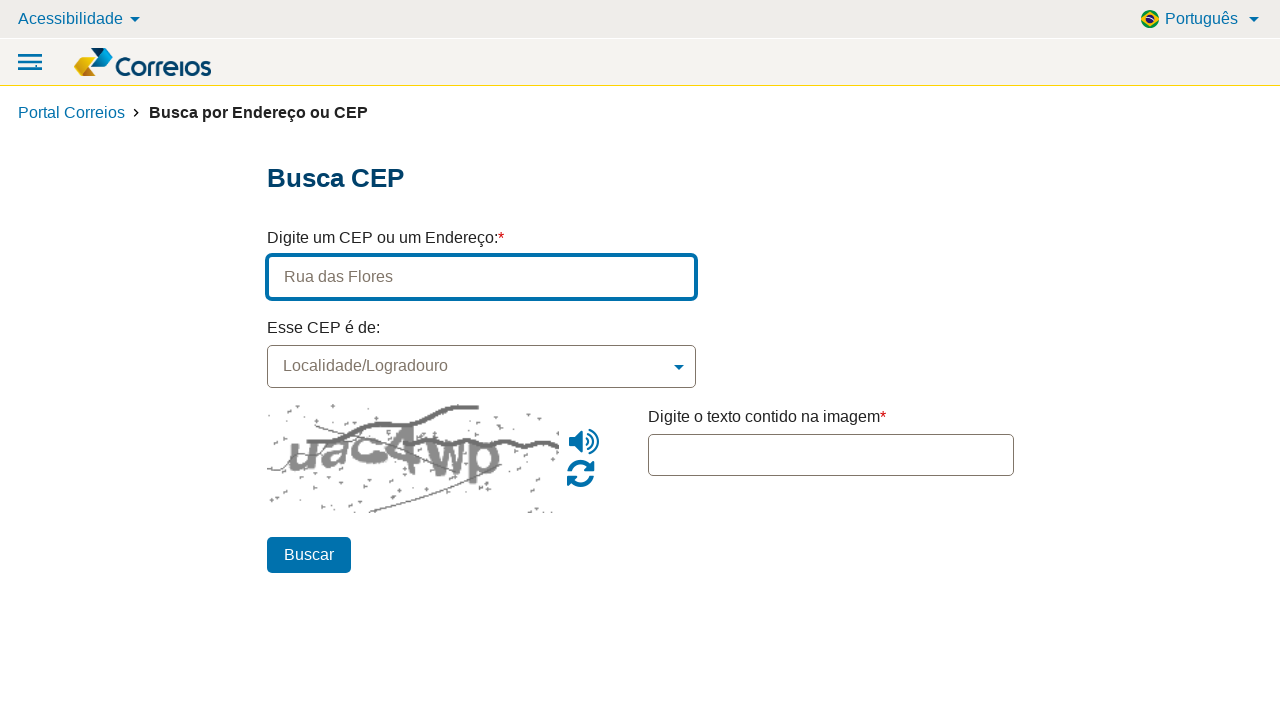

Clicked the search button to initiate CEP lookup at (308, 555) on #btn_pesquisar
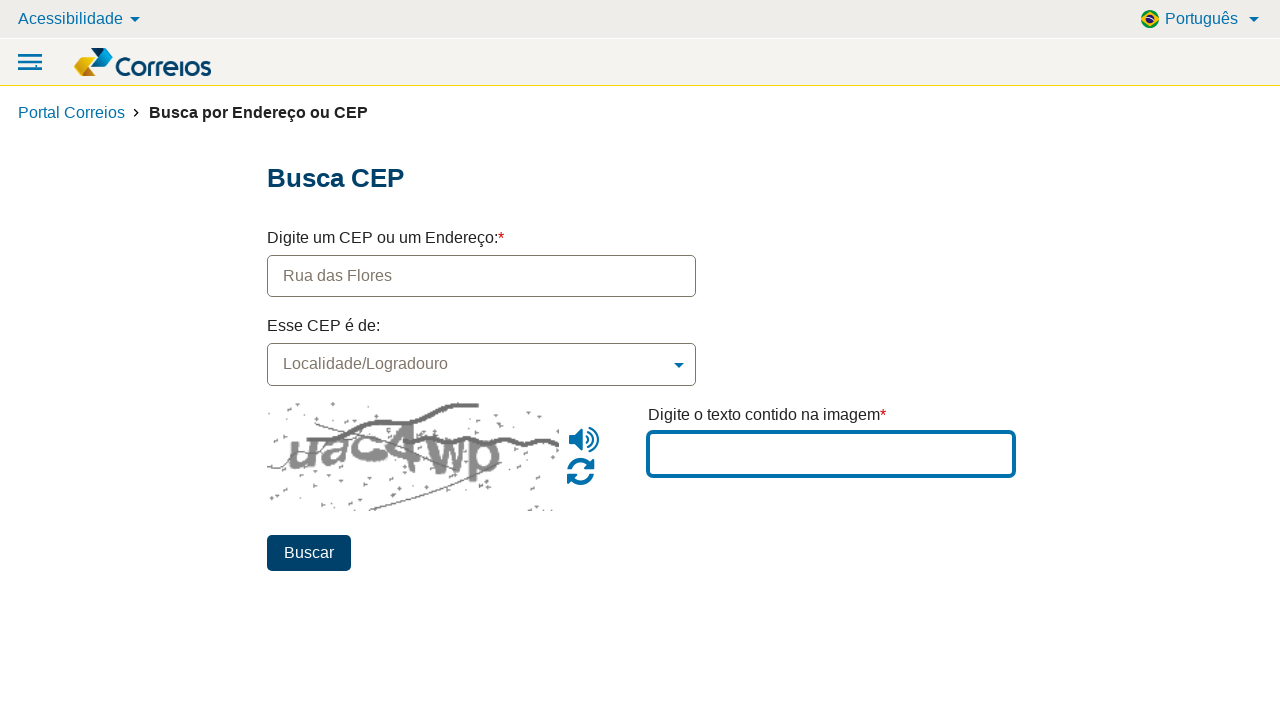

Waited 2000ms for search results or error message to appear
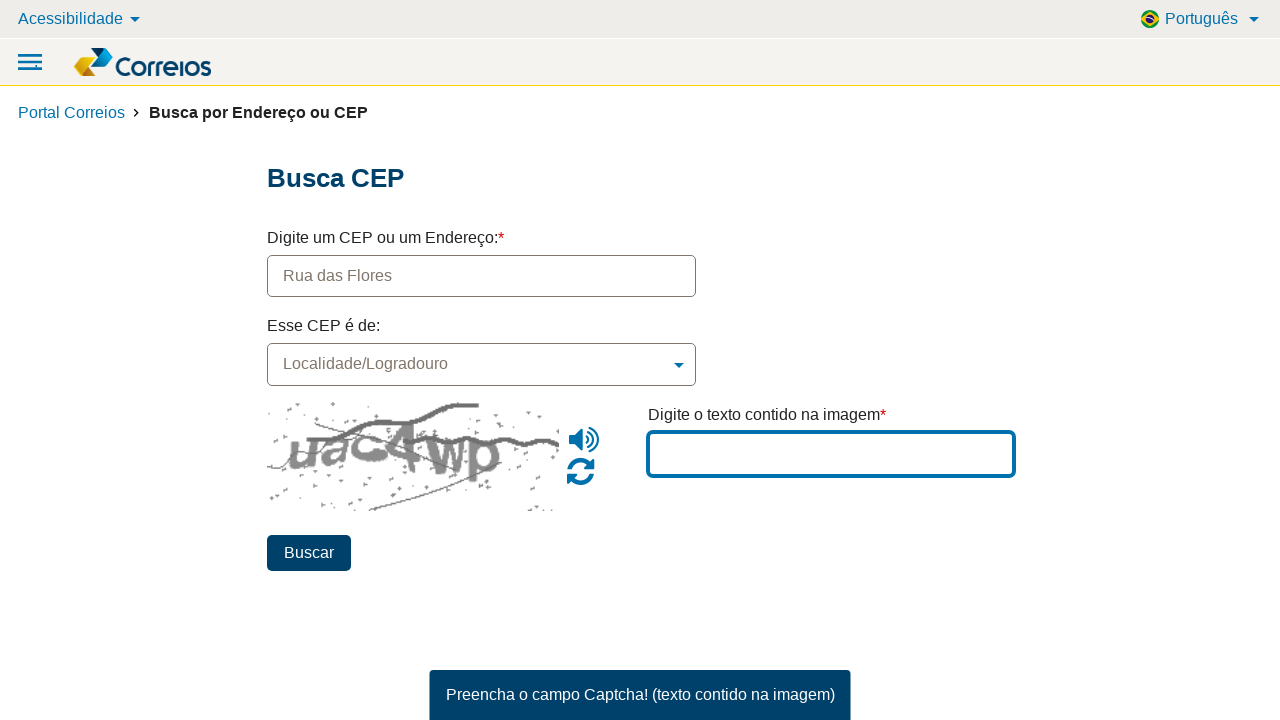

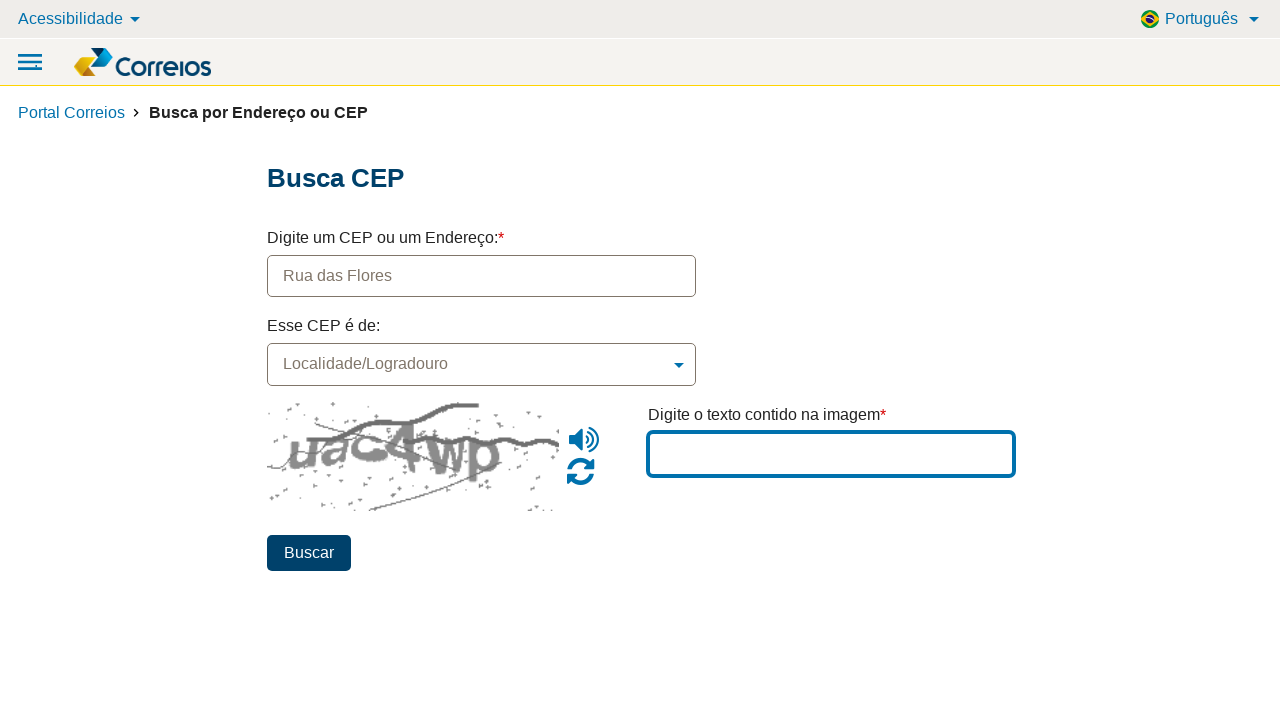